Tests input field handling on a practice website by entering text in a name field, appending text with keyboard tab action in another field, and reading the value from a third input field.

Starting URL: https://letcode.in/edit/

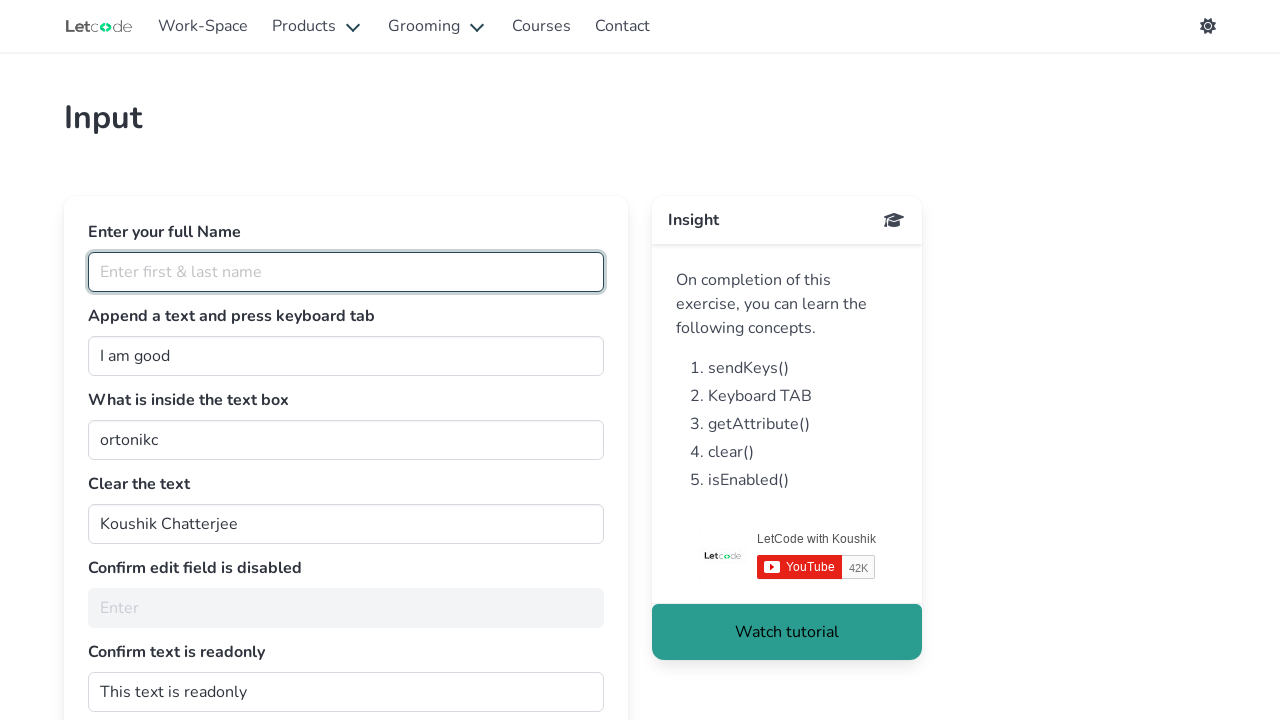

Filled fullName field with 'jaishankar' on #fullName
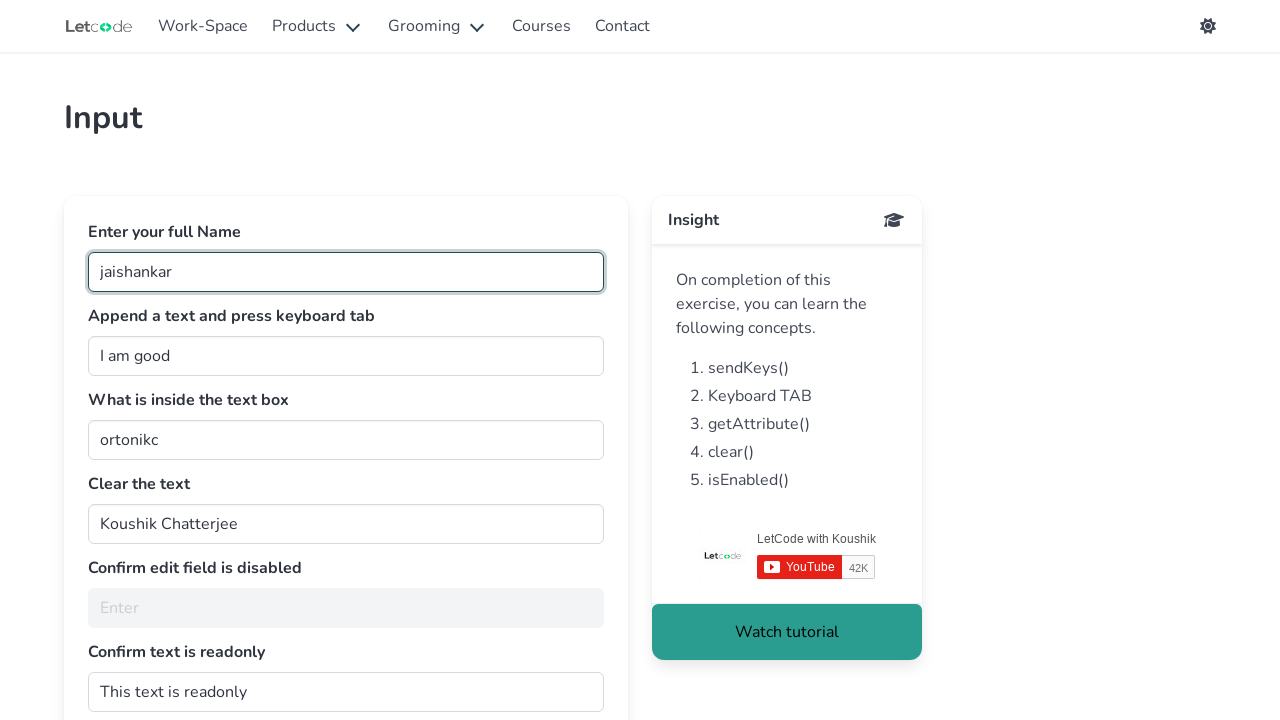

Filled join field with 'person' on #join
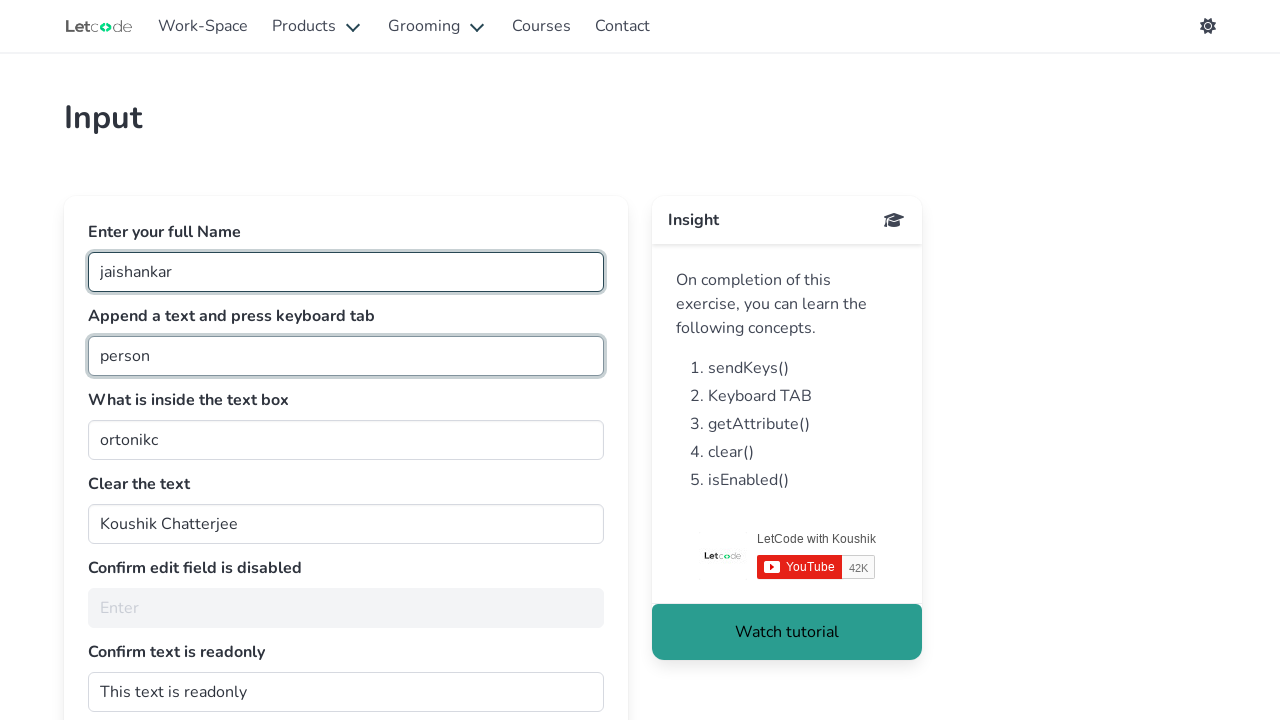

Pressed Tab key in join field on #join
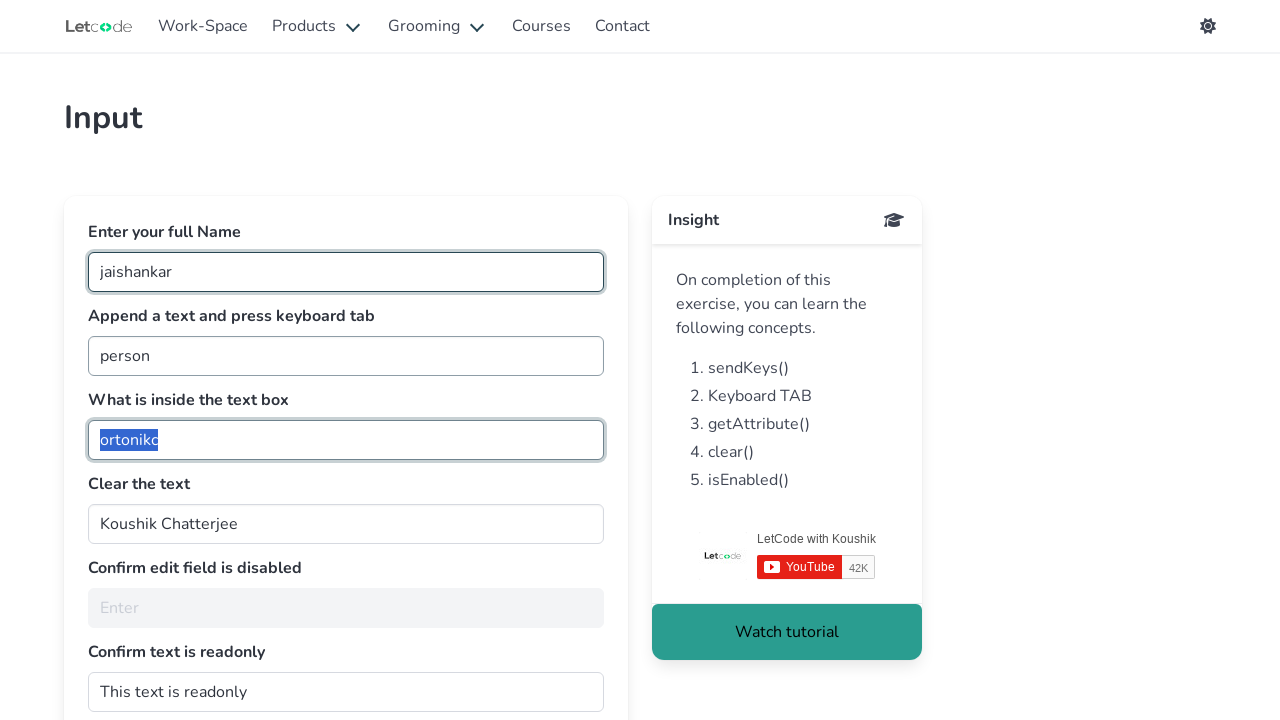

Retrieved value from getMe field: ortonikc
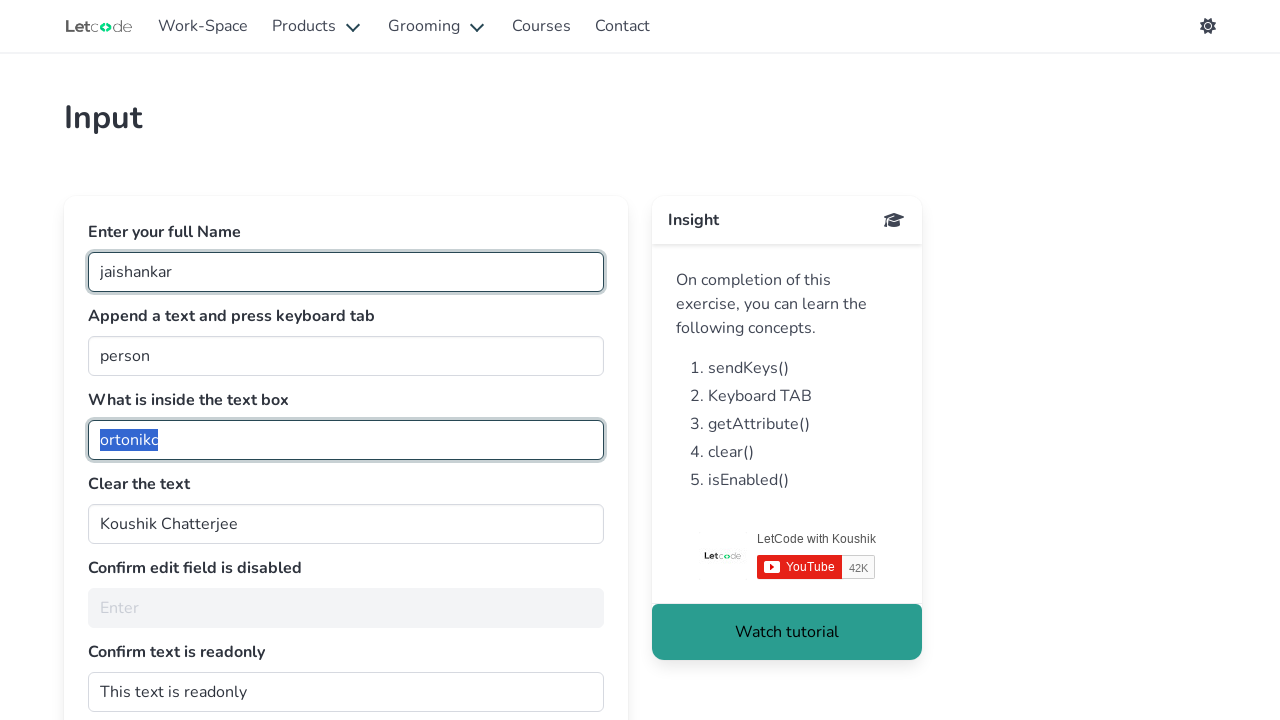

Printed getMe field value to console
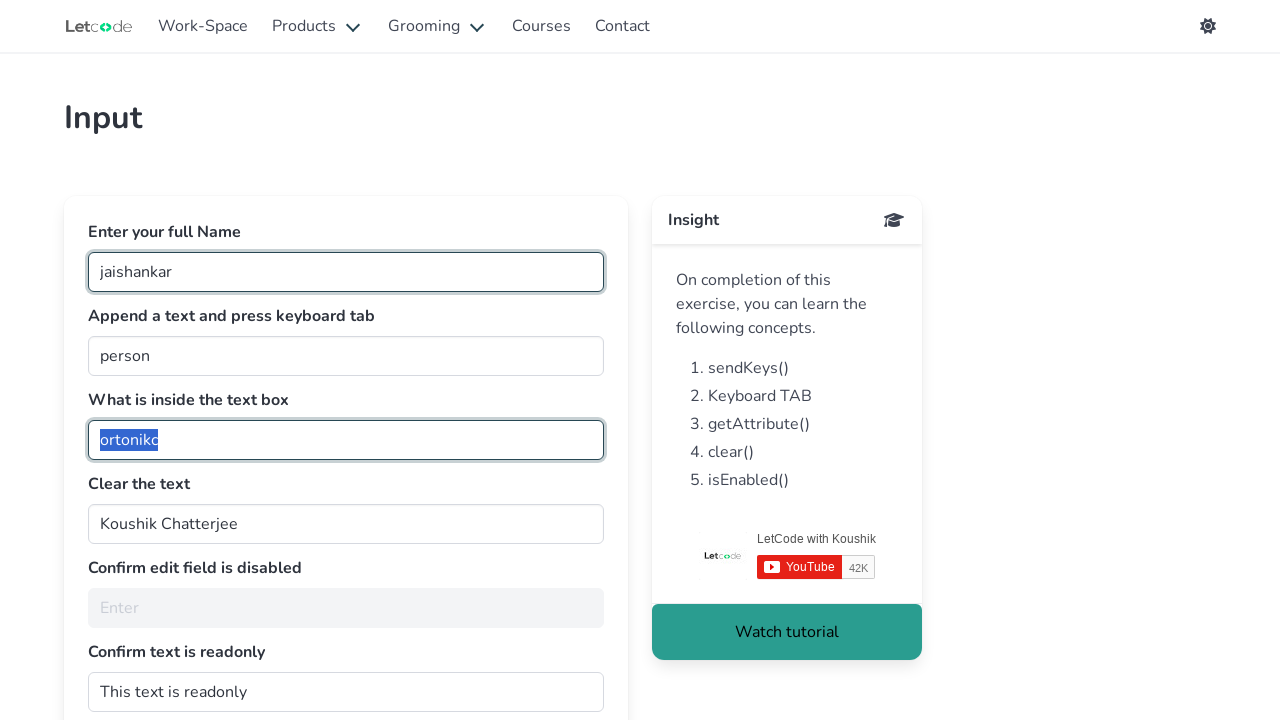

Waited 500ms for interactions to complete
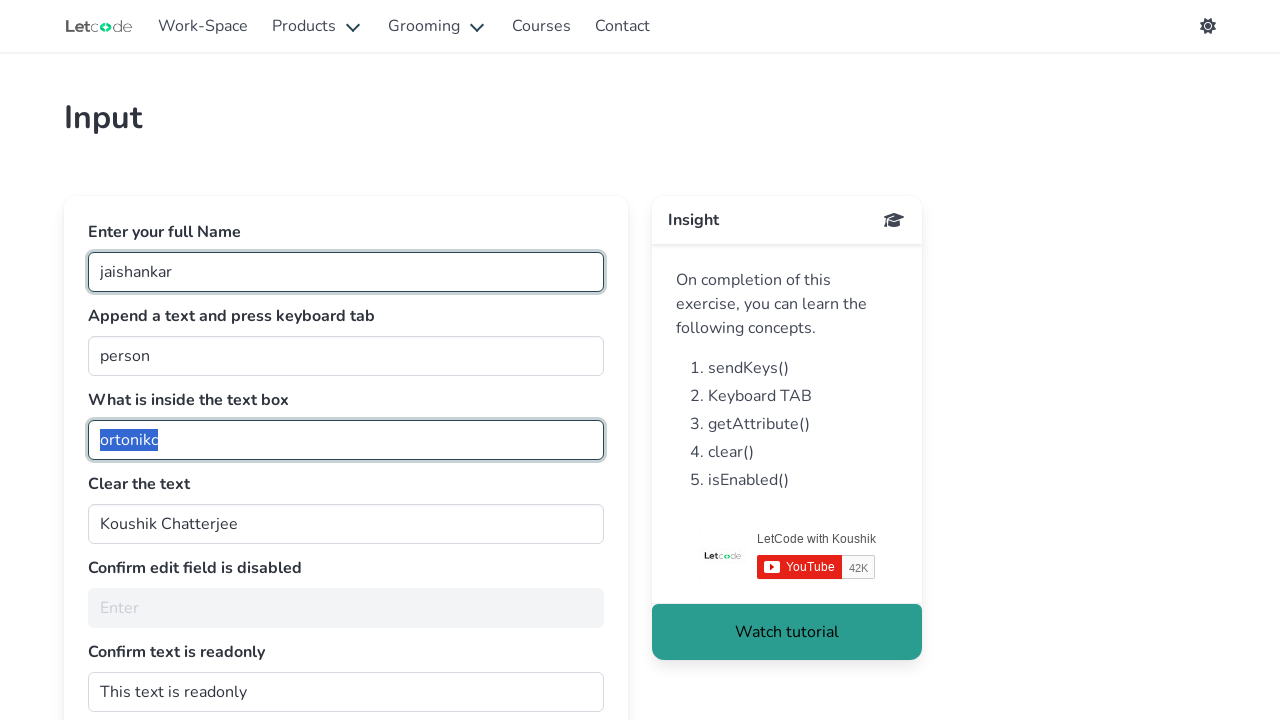

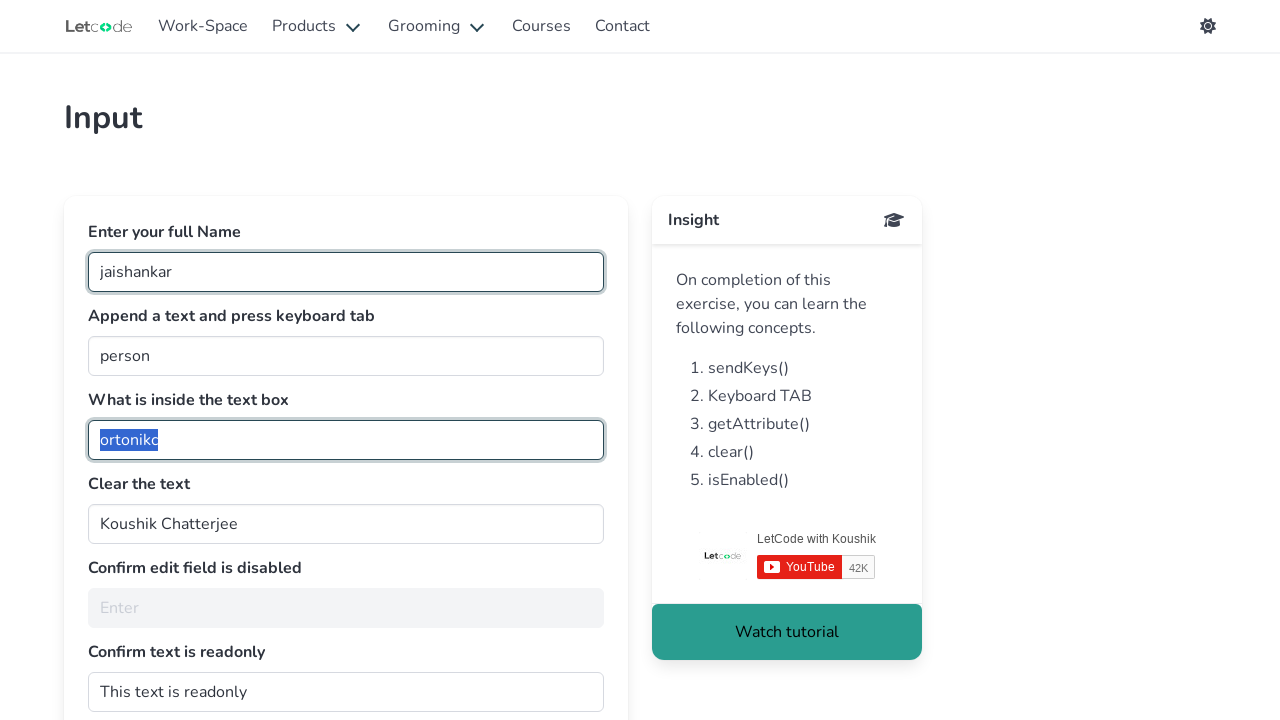